Tests dynamic controls on a page by clicking enable/disable buttons for input fields and add/remove buttons for checkboxes, then interacting with the dynamically added checkbox

Starting URL: https://the-internet.herokuapp.com/dynamic_controls

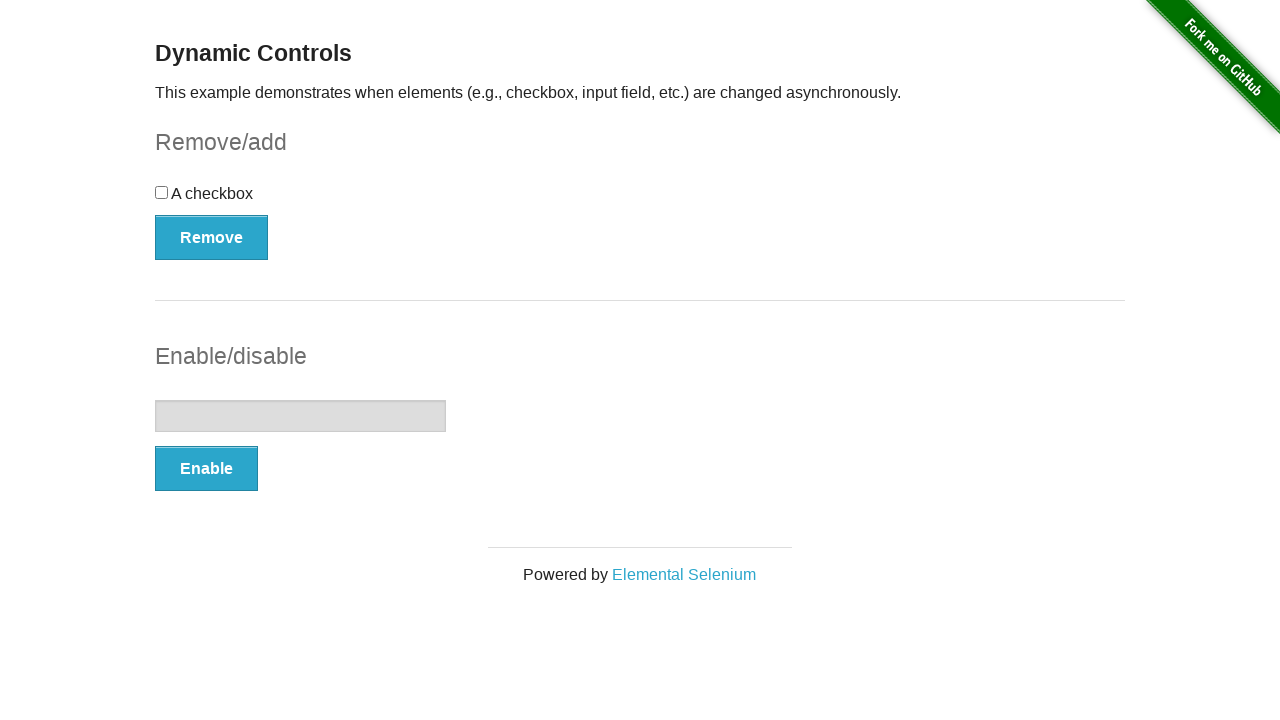

Clicked enable button to enable text input field at (206, 469) on xpath=/html/body/div[2]/div/div[1]/form[2]/button
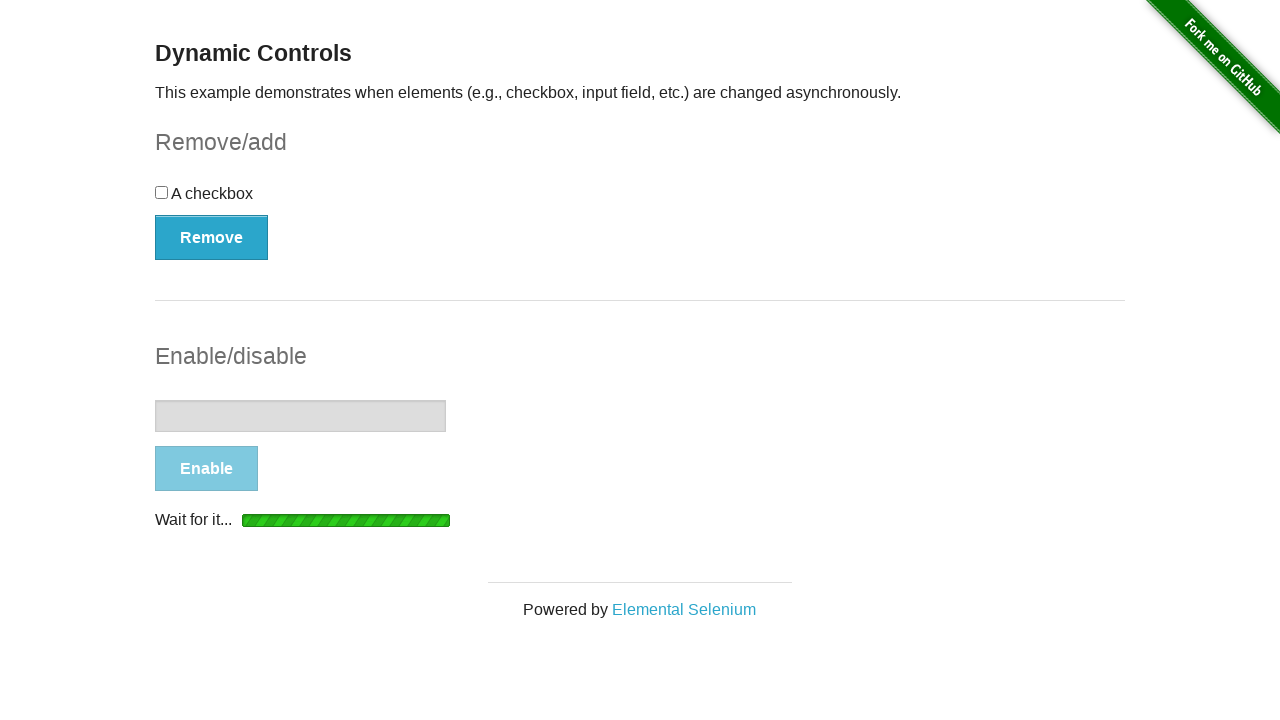

Waited for disable button to become visible
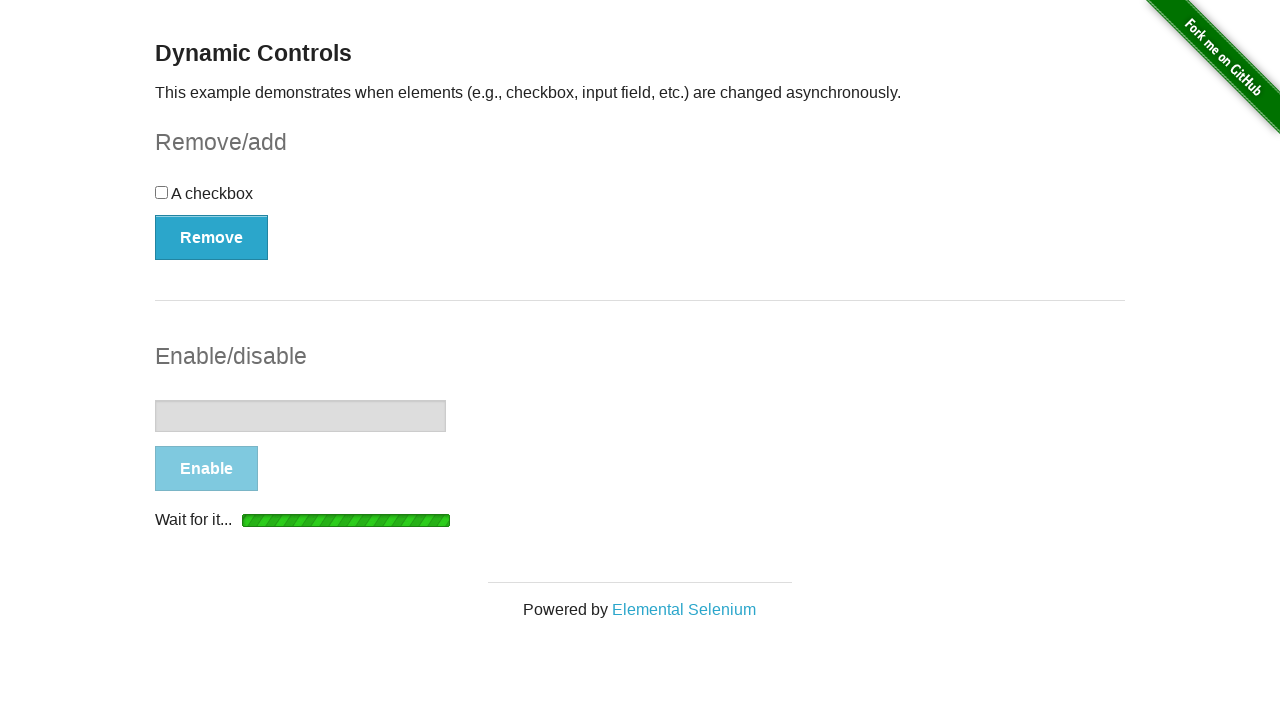

Clicked disable button to disable text input field at (208, 469) on xpath=/html/body/div[2]/div/div[1]/form[2]/button
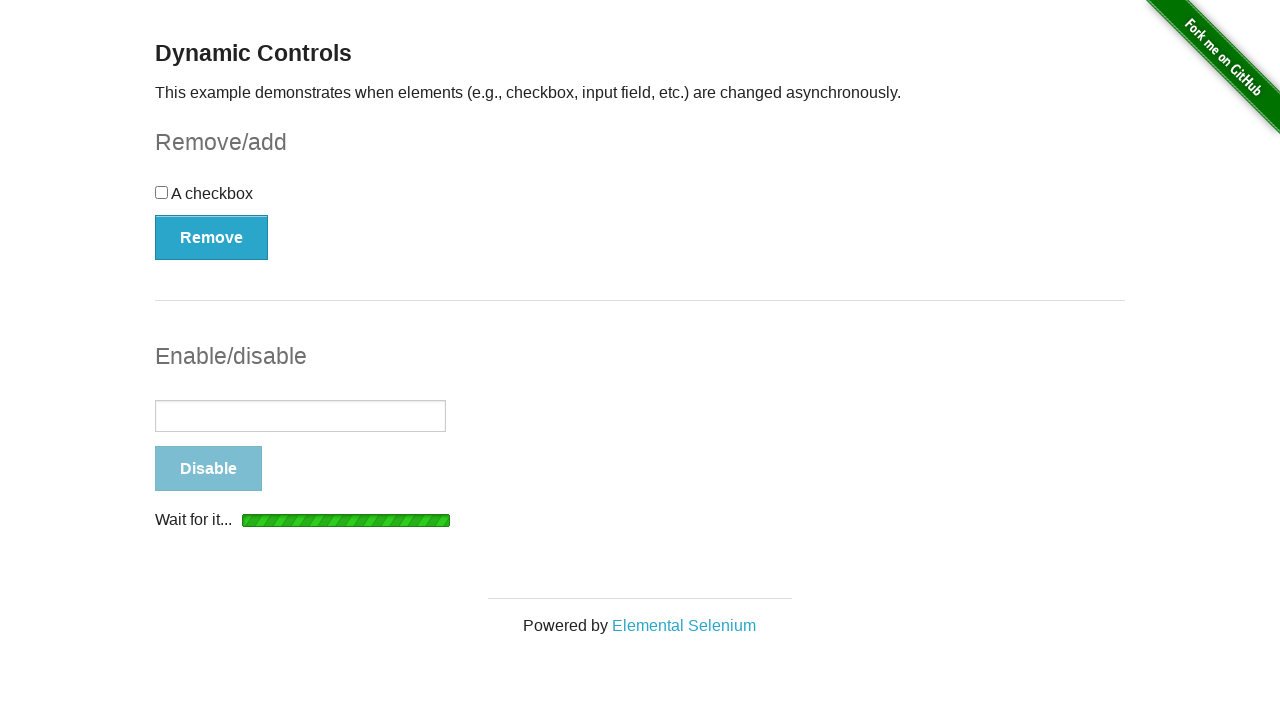

Clicked remove button to remove checkbox at (212, 237) on xpath=/html/body/div[2]/div/div[1]/form[1]/button
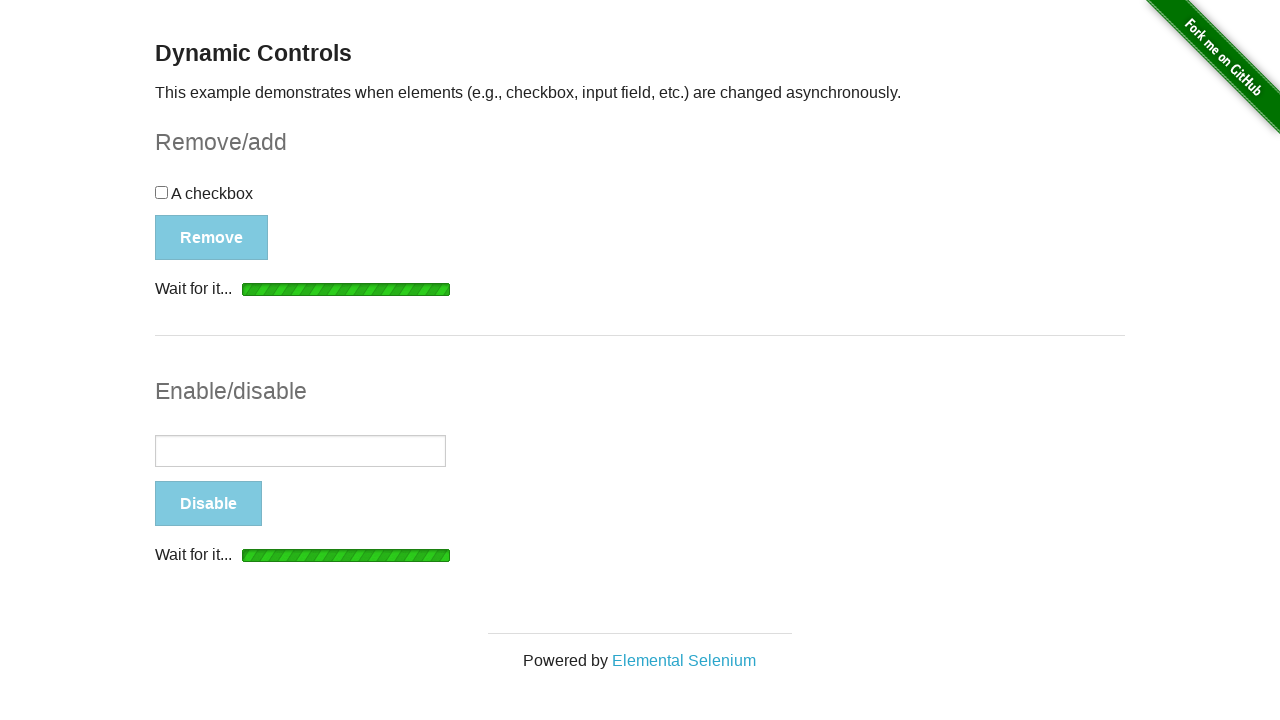

Waited for add button to become visible
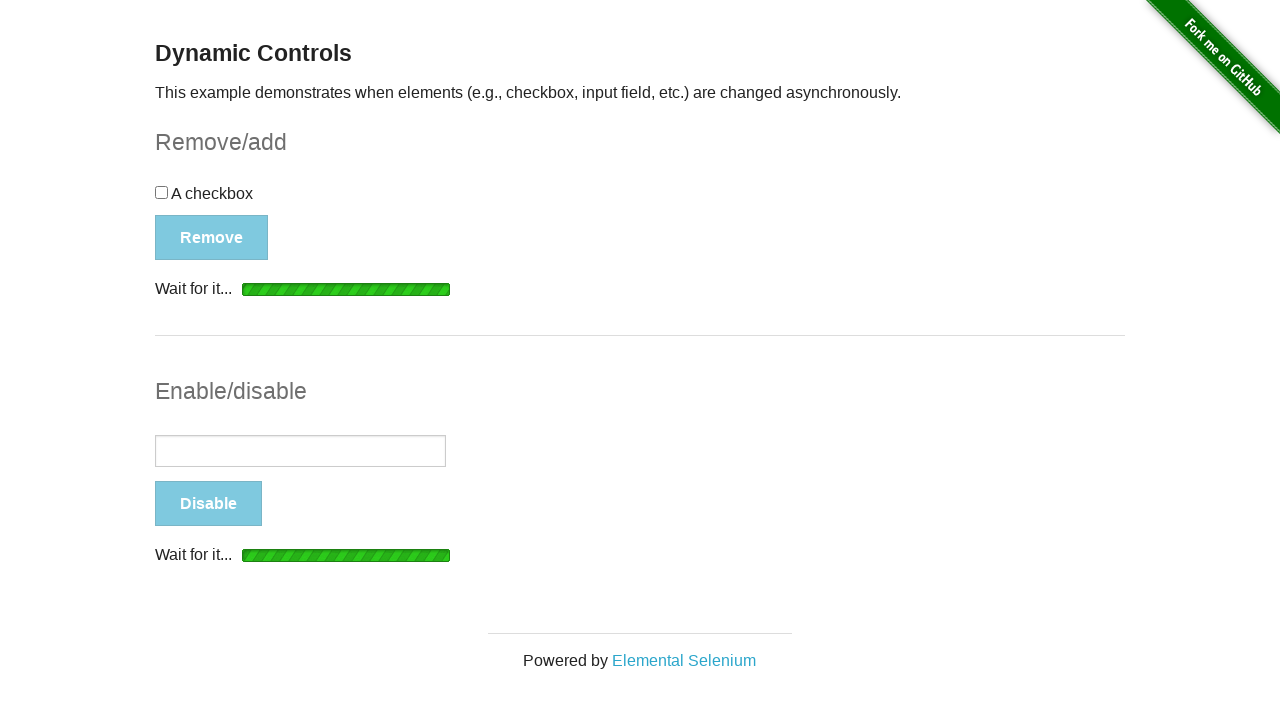

Clicked add button to add checkbox back at (196, 208) on xpath=/html/body/div[2]/div/div[1]/form[1]/button
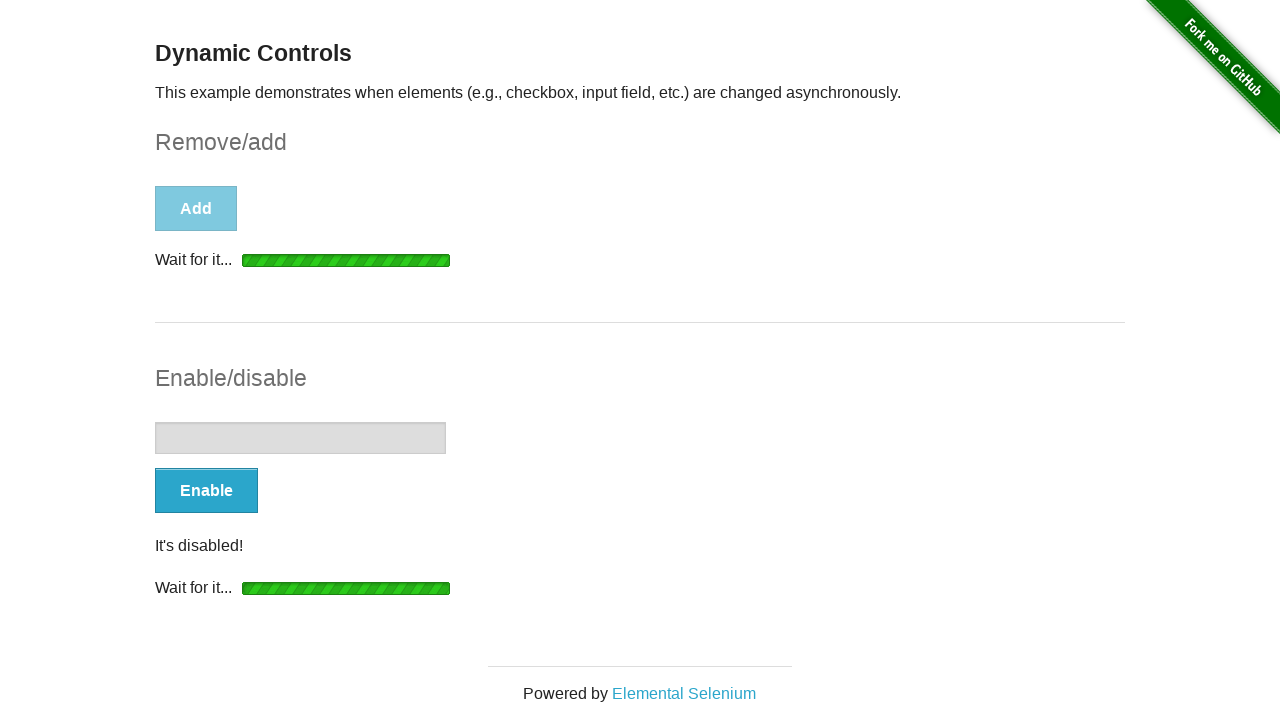

Waited for dynamically added checkbox to become visible
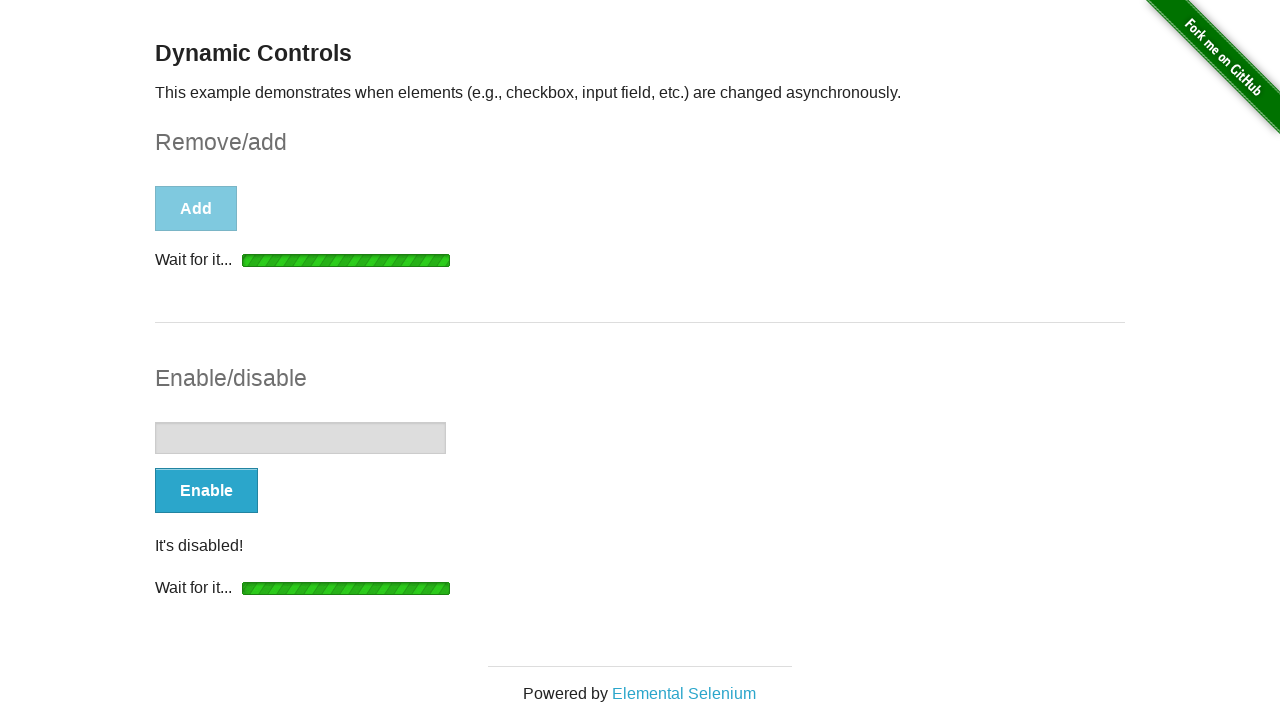

Clicked the dynamically added checkbox at (640, 260) on xpath=/html/body/div[2]/div/div[1]/form[1]/div[1]
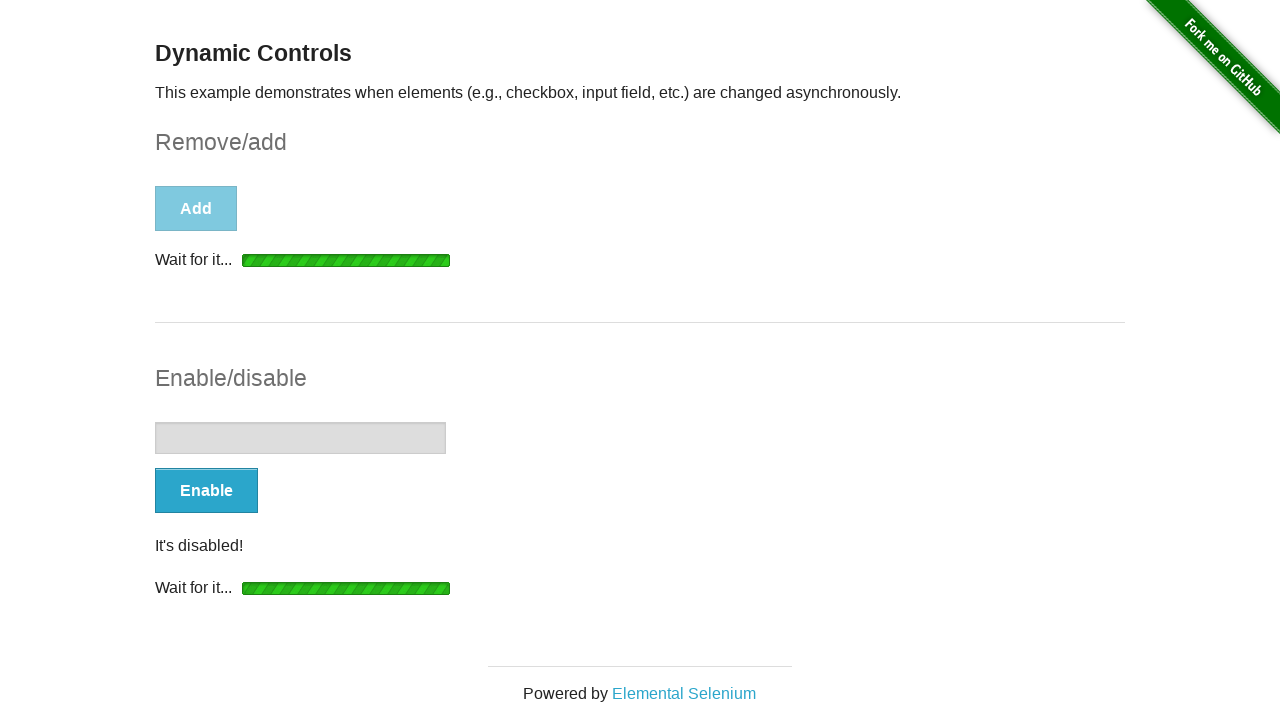

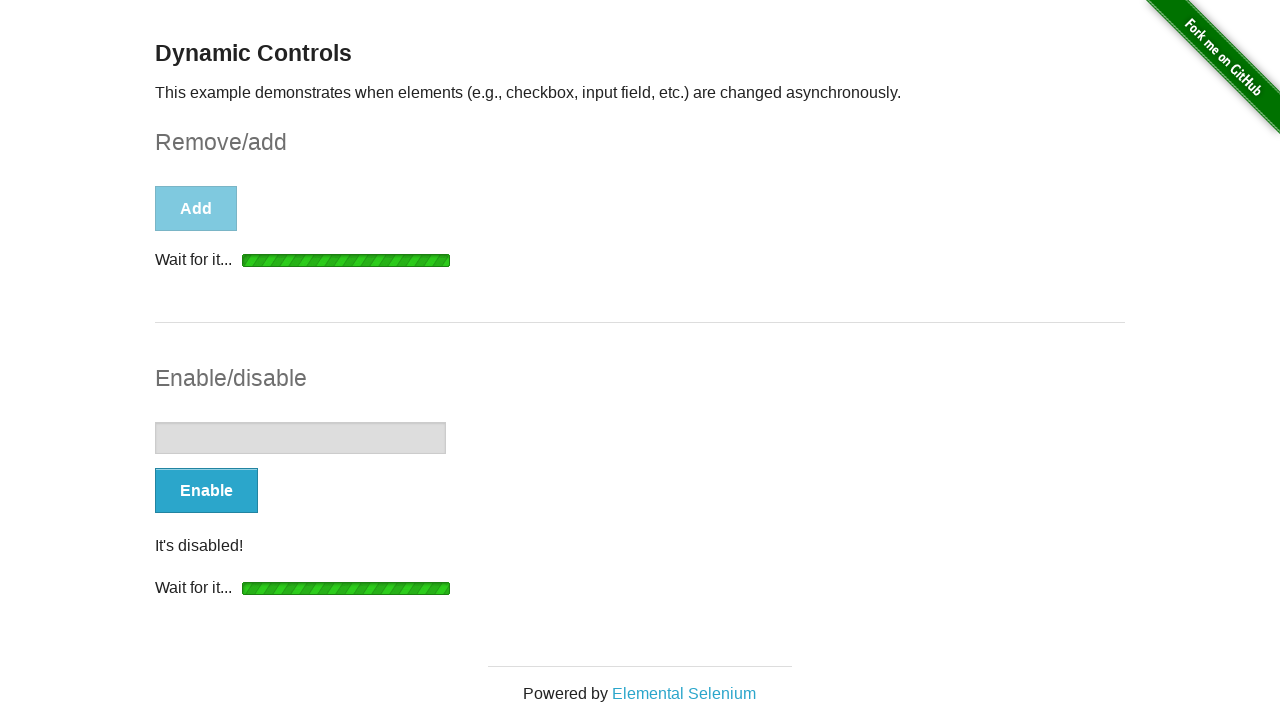